Tests the DELETE RESULTS functionality by clicking the reload button after winning games and verifying the button disappears.

Starting URL: https://one-hand-bandit.vercel.app/

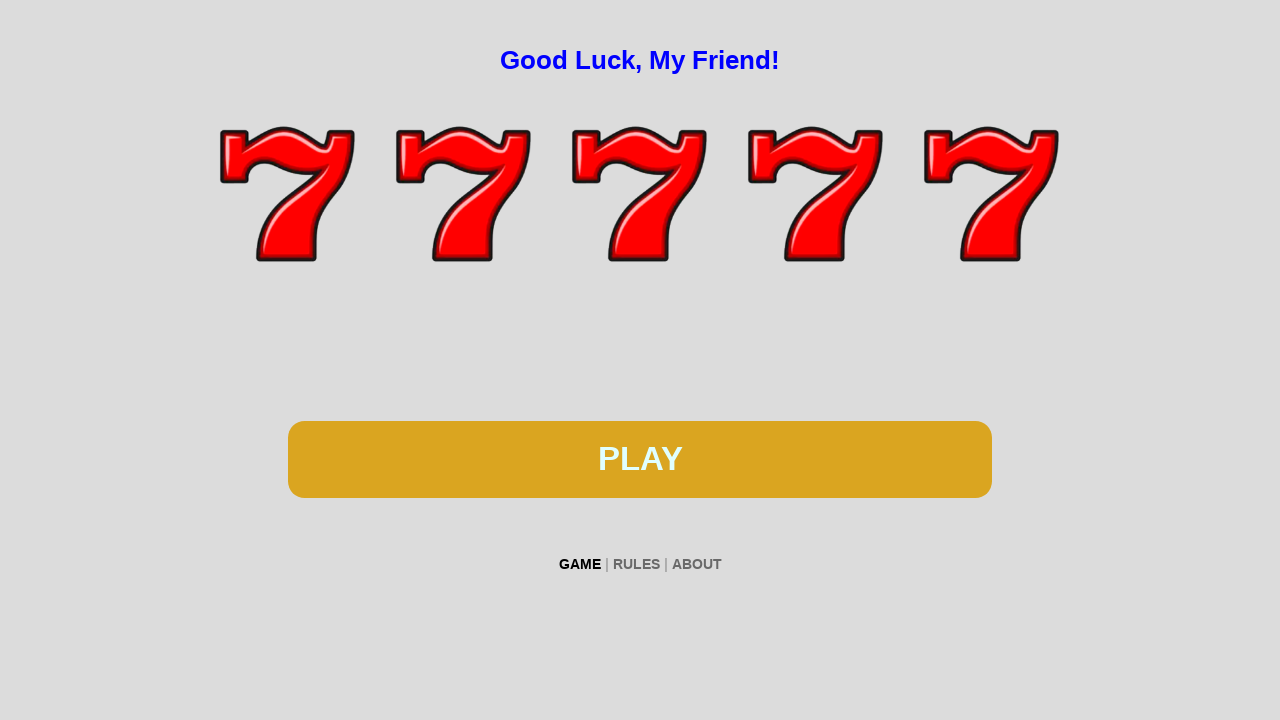

Clicked spin button to start first game at (640, 459) on #btn
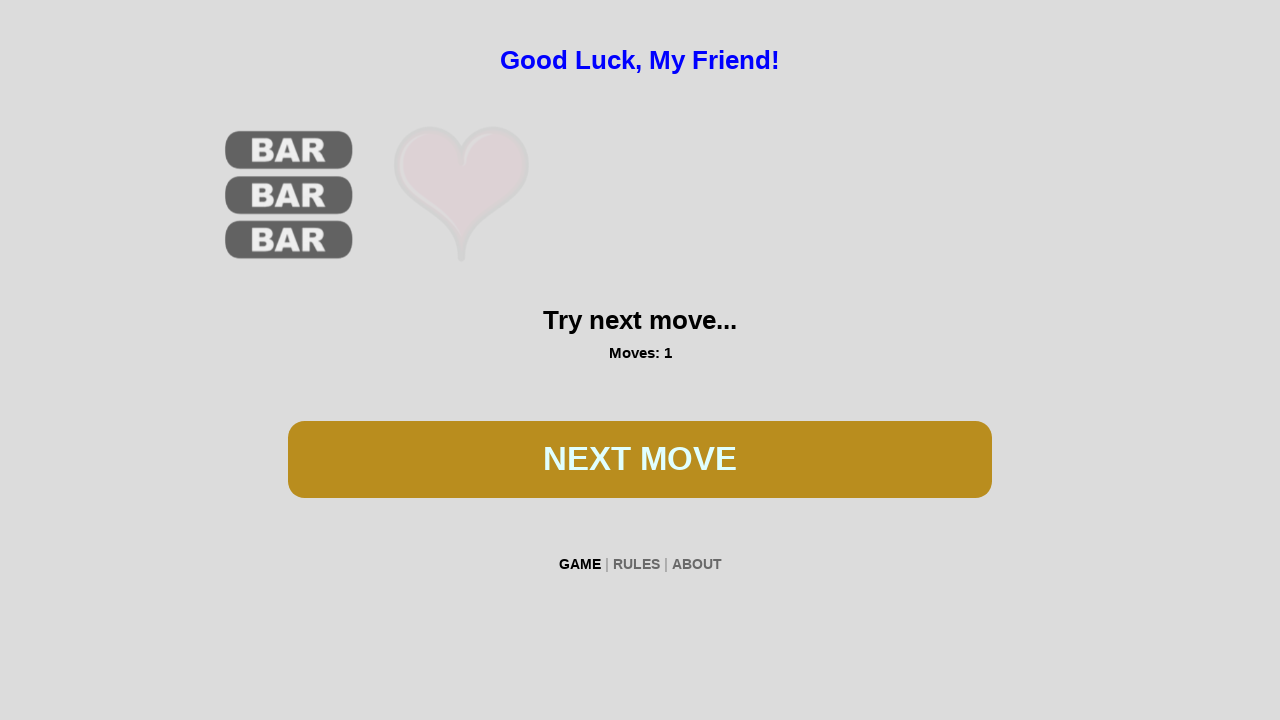

Clicked spin button in first game at (640, 459) on #btn
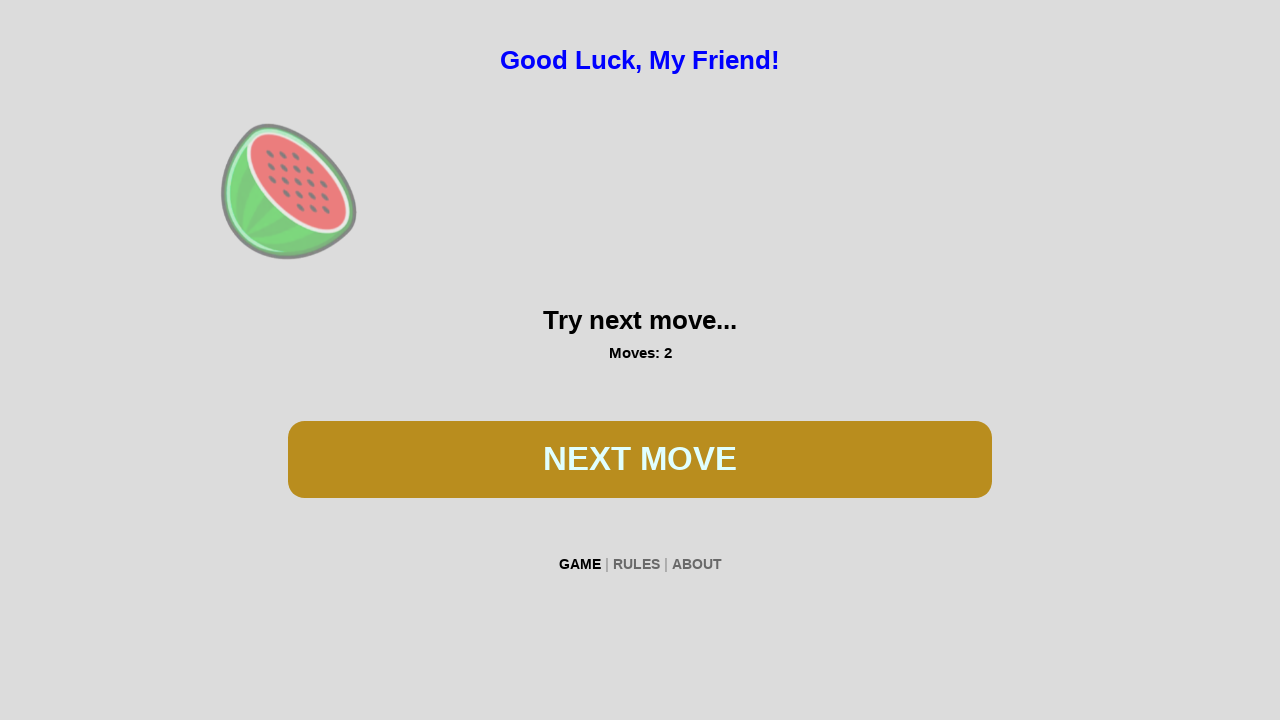

Clicked spin button in first game at (640, 459) on #btn
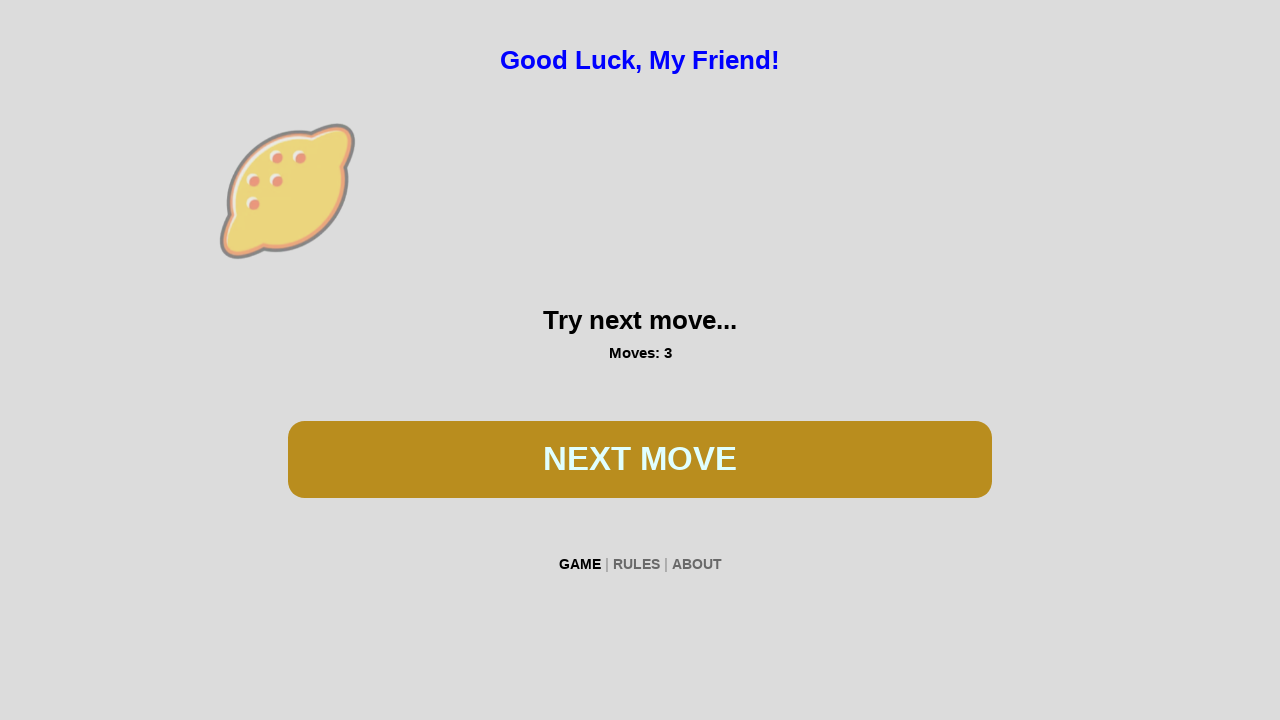

Clicked spin button in first game at (640, 459) on #btn
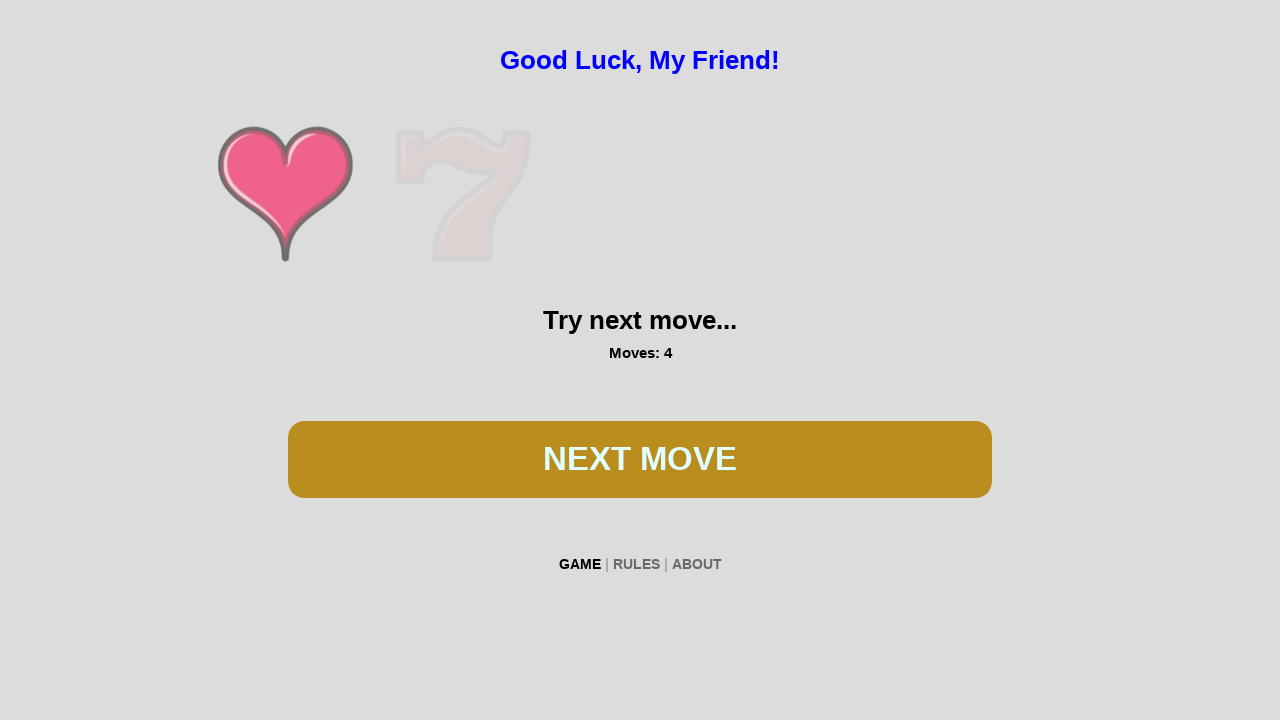

Clicked spin button in first game at (640, 459) on #btn
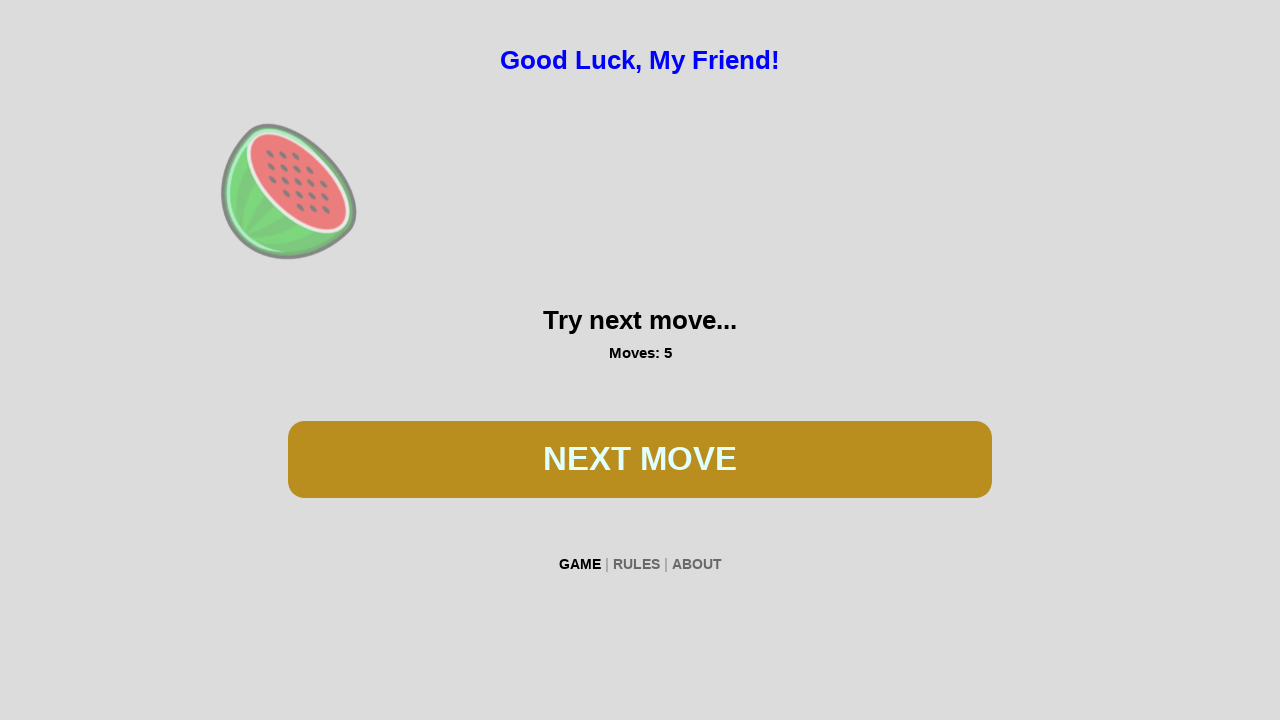

Clicked spin button in first game at (640, 459) on #btn
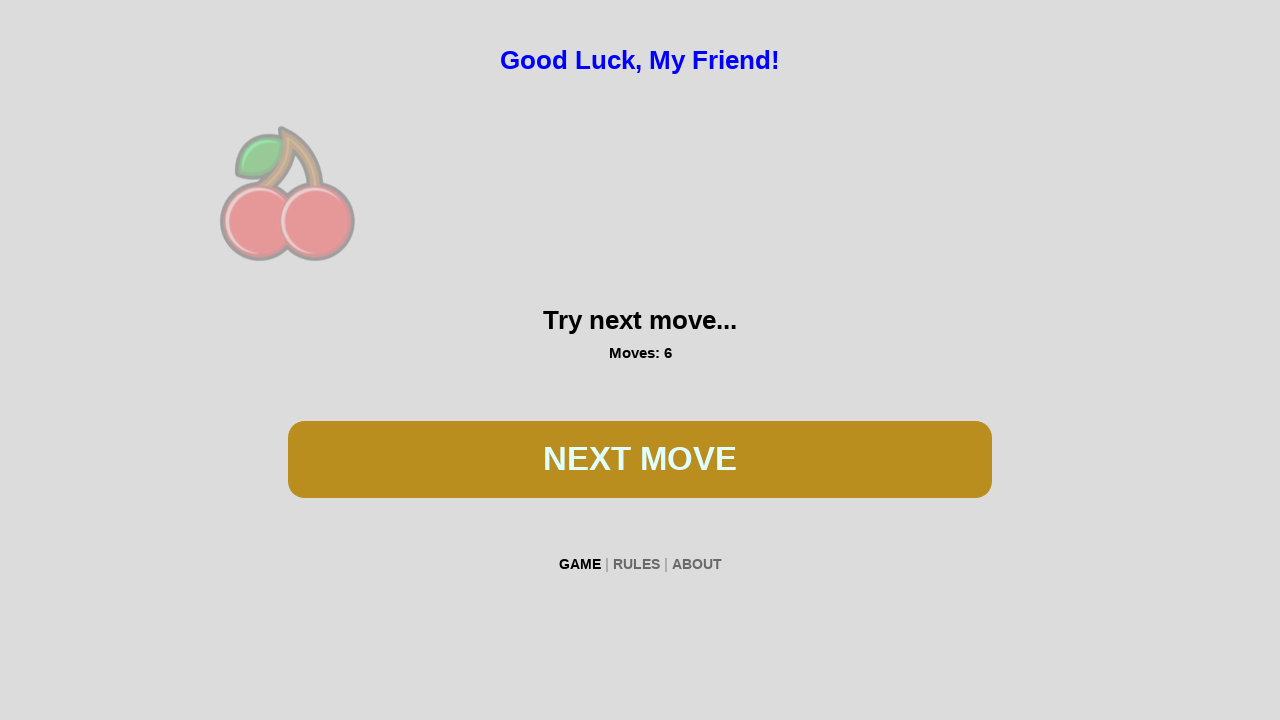

Clicked spin button in first game at (640, 459) on #btn
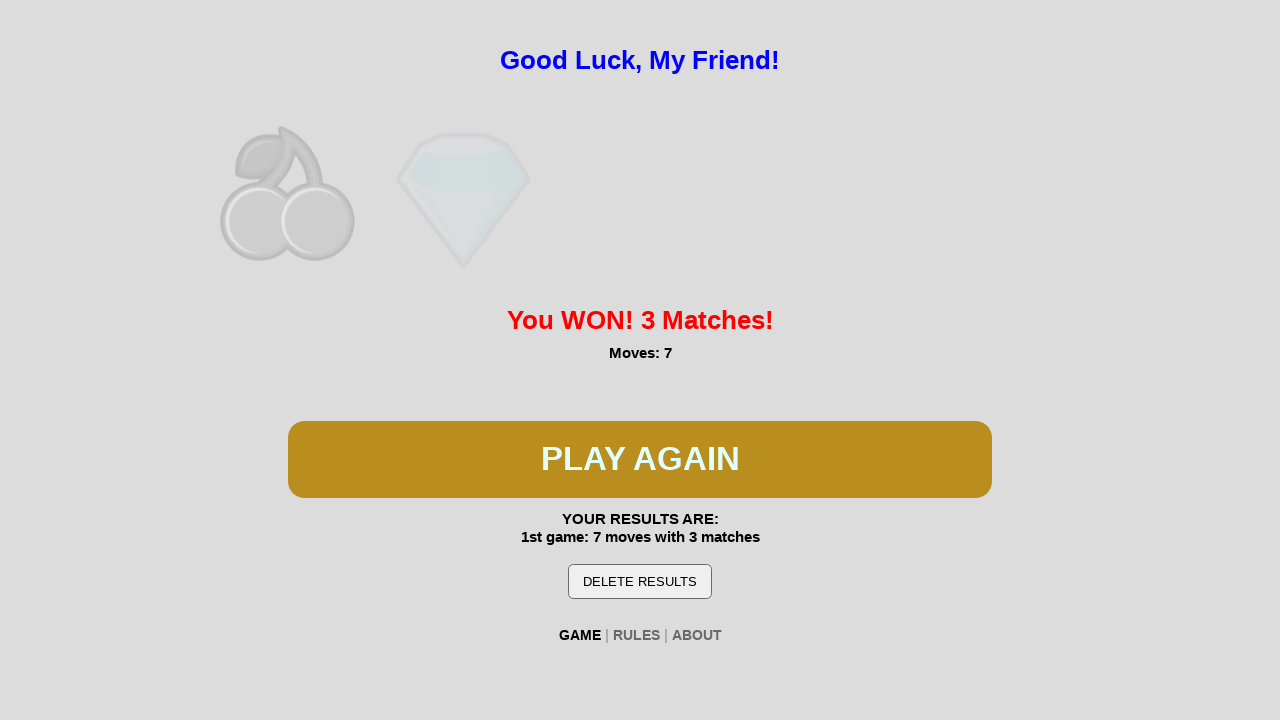

First game won - detected 'You WON!' message
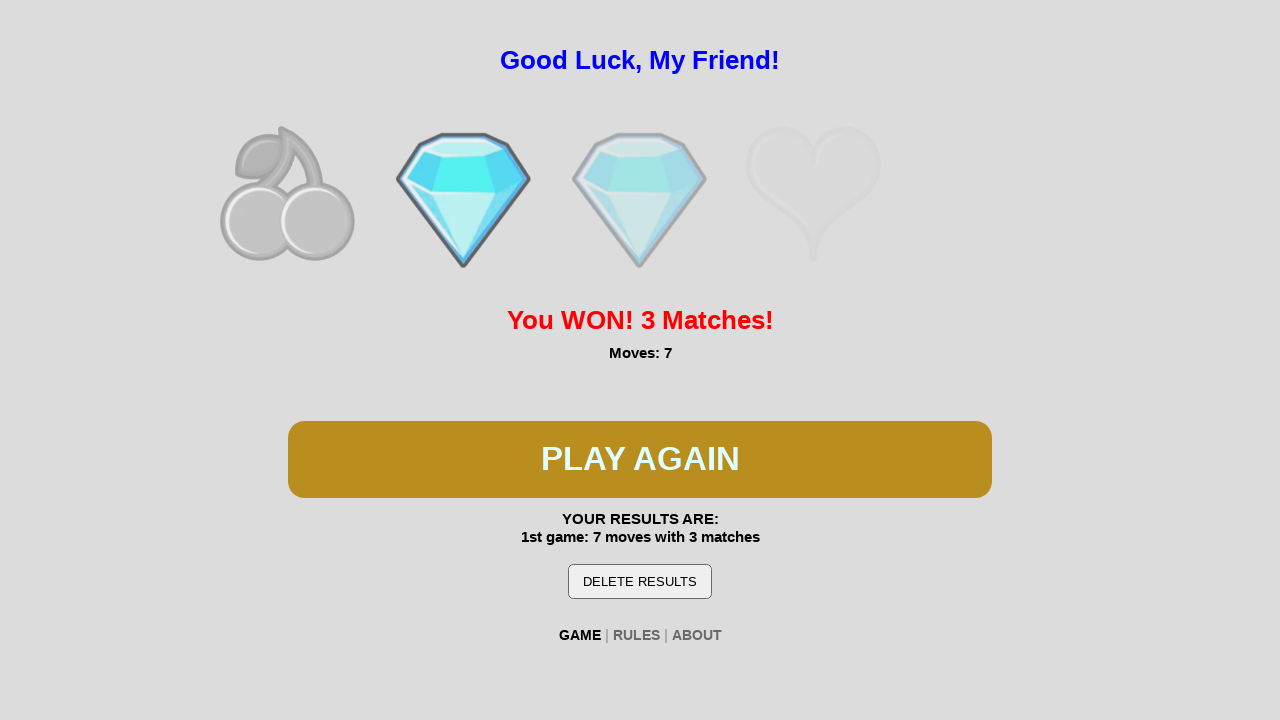

Clicked spin button to start second game at (640, 459) on #btn
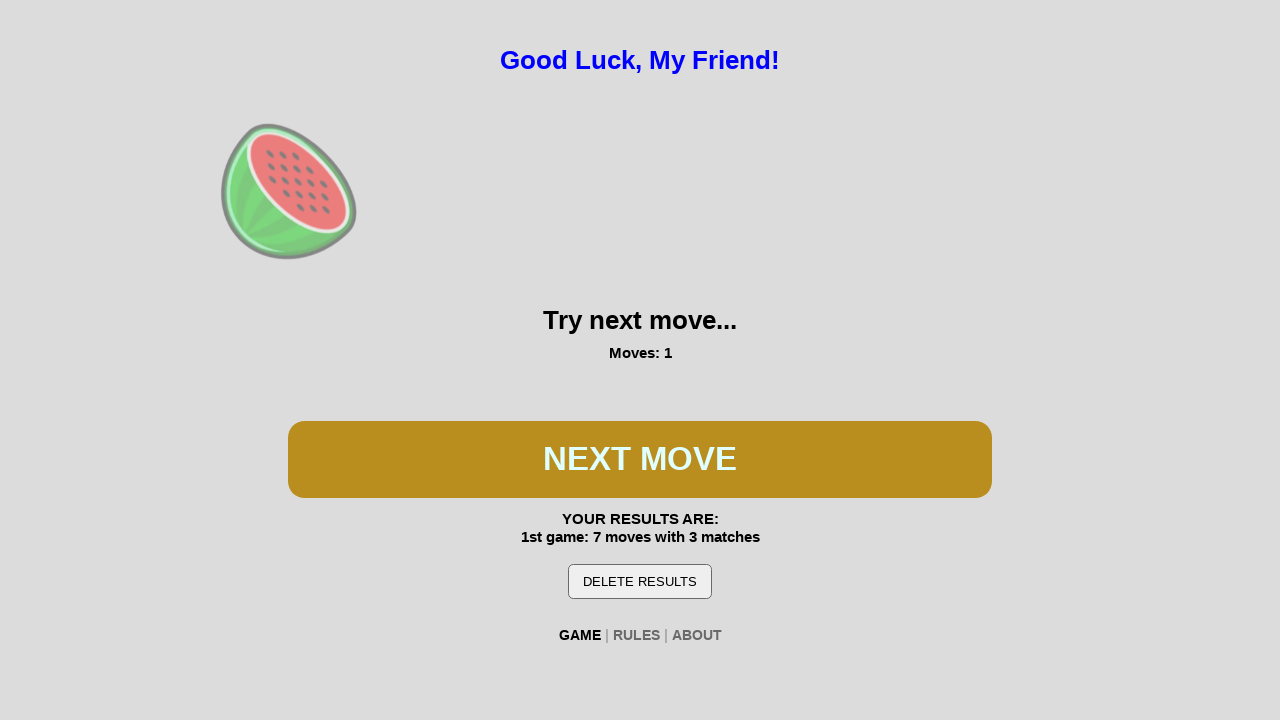

Clicked spin button in second game at (640, 459) on #btn
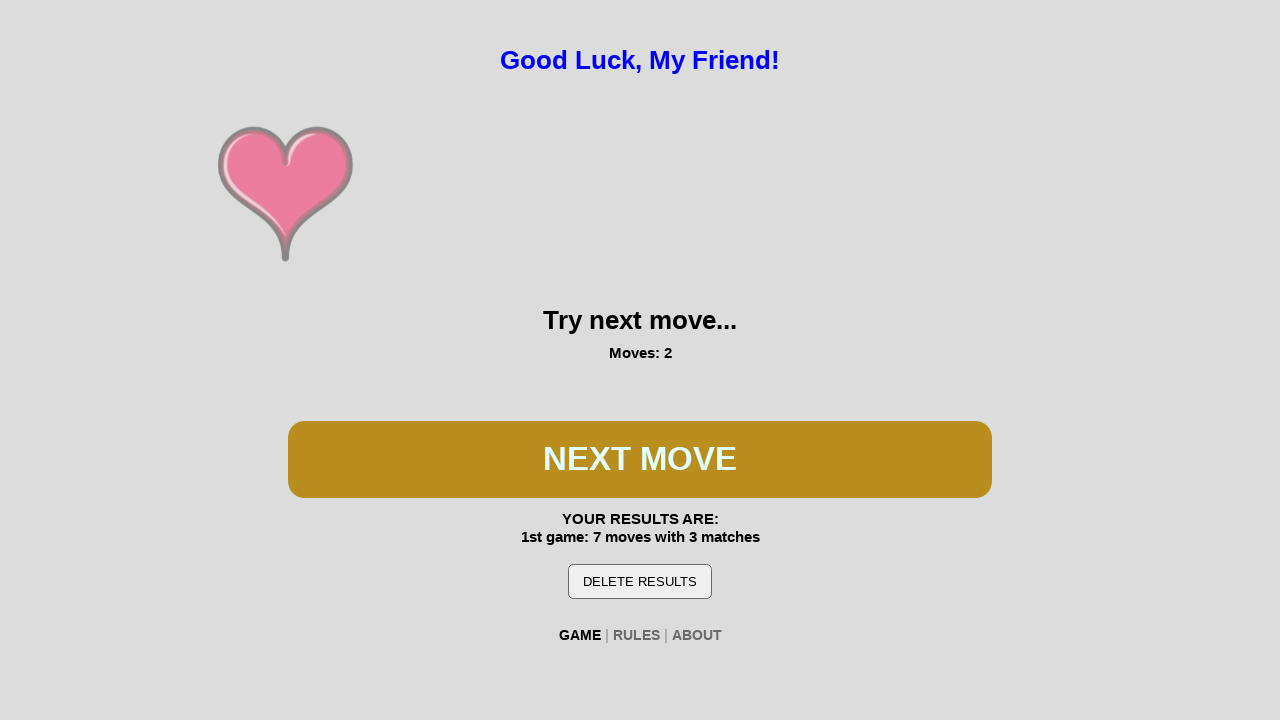

Clicked spin button in second game at (640, 459) on #btn
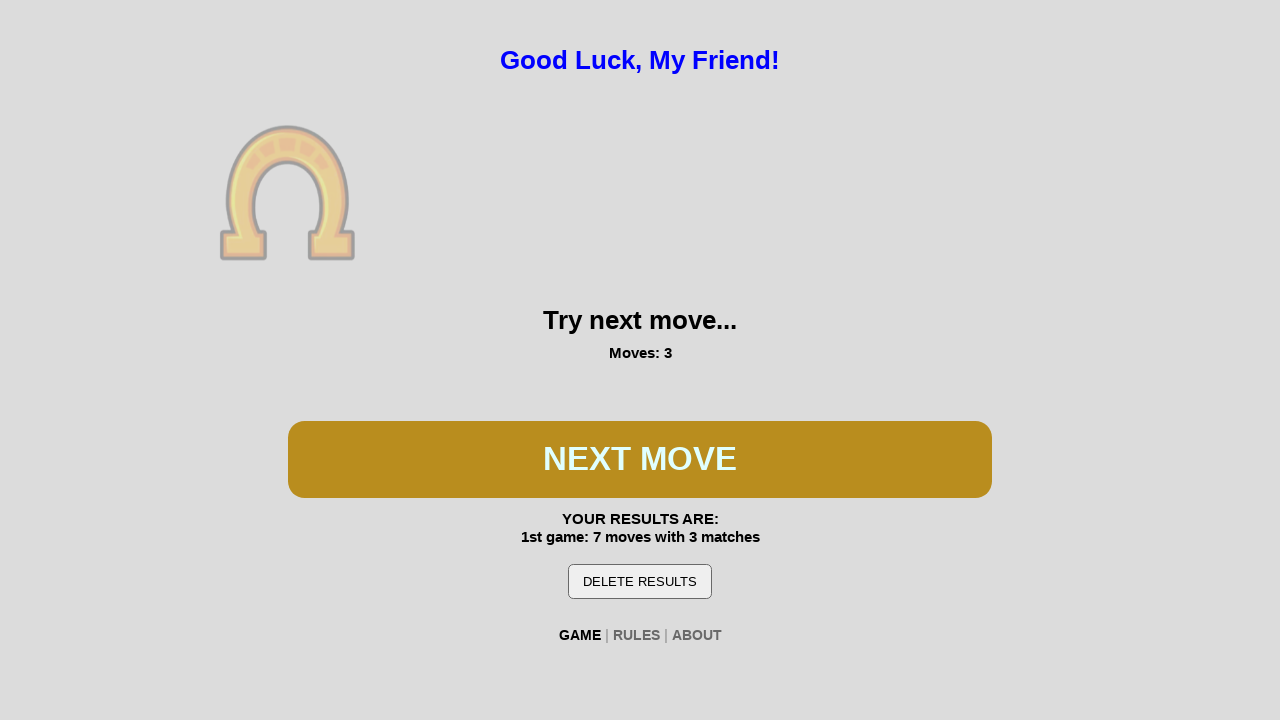

Clicked spin button in second game at (640, 459) on #btn
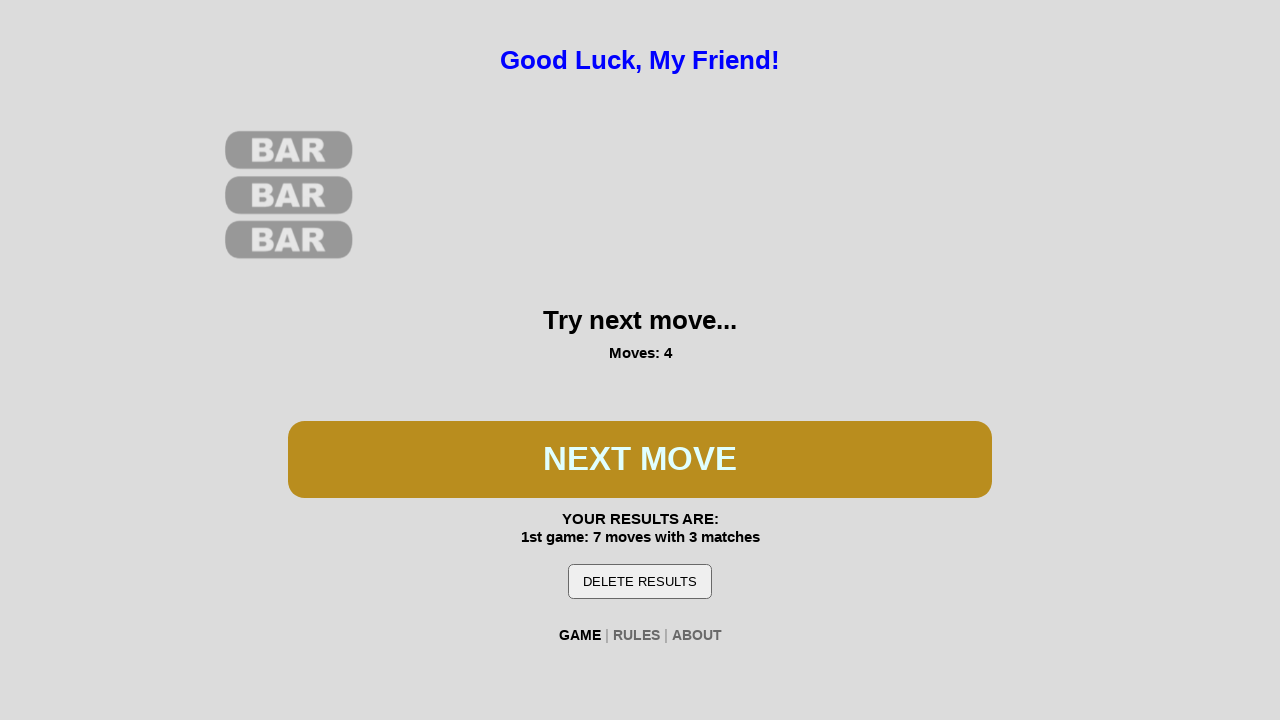

Clicked spin button in second game at (640, 459) on #btn
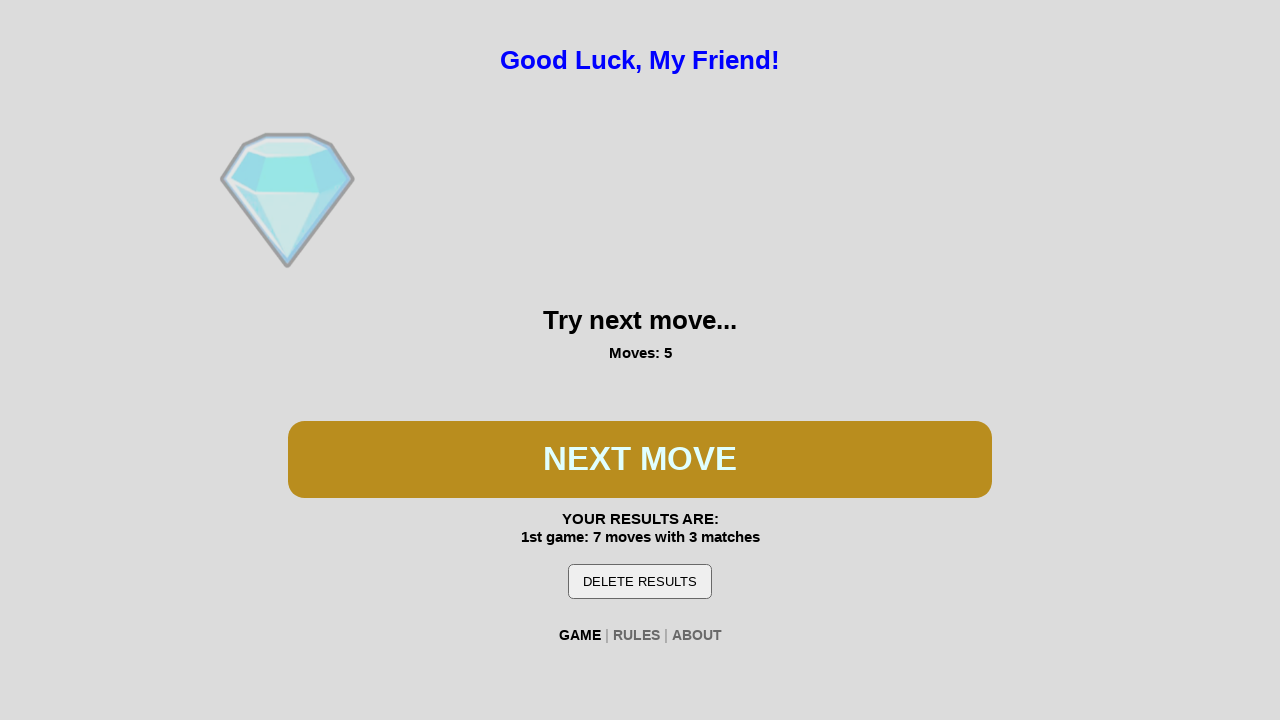

Clicked spin button in second game at (640, 459) on #btn
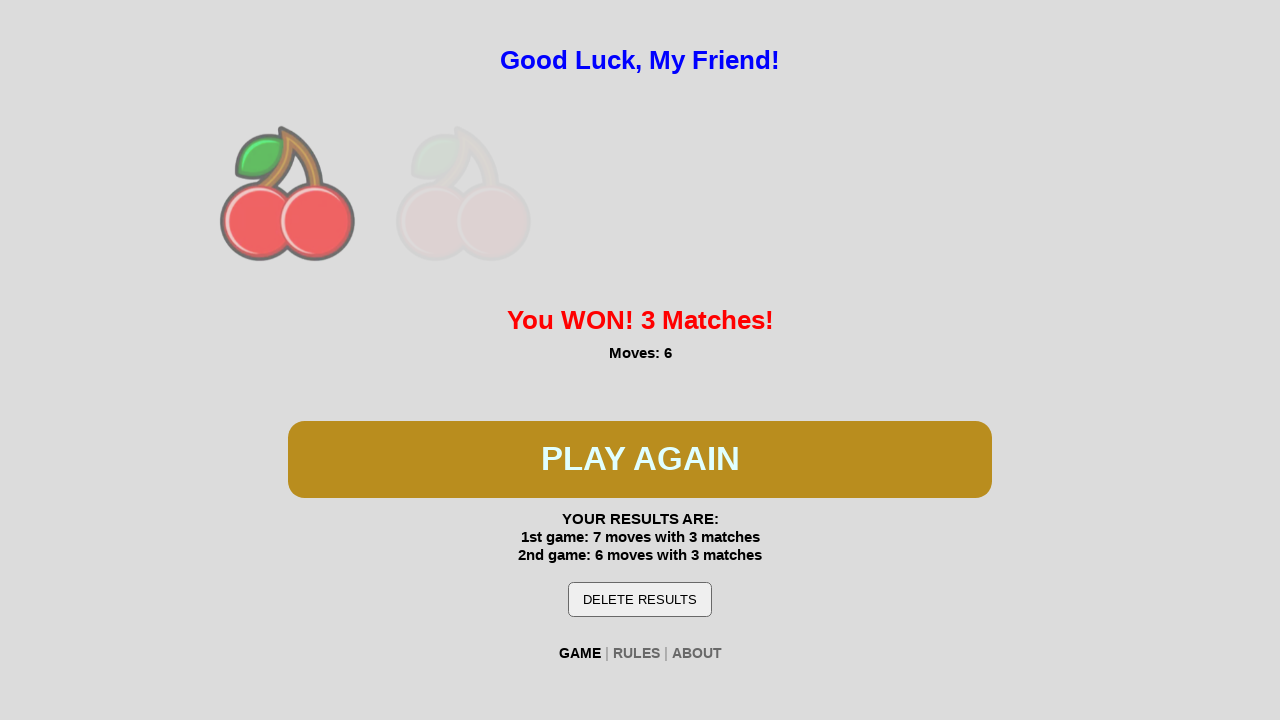

Second game won - detected 'You WON!' message
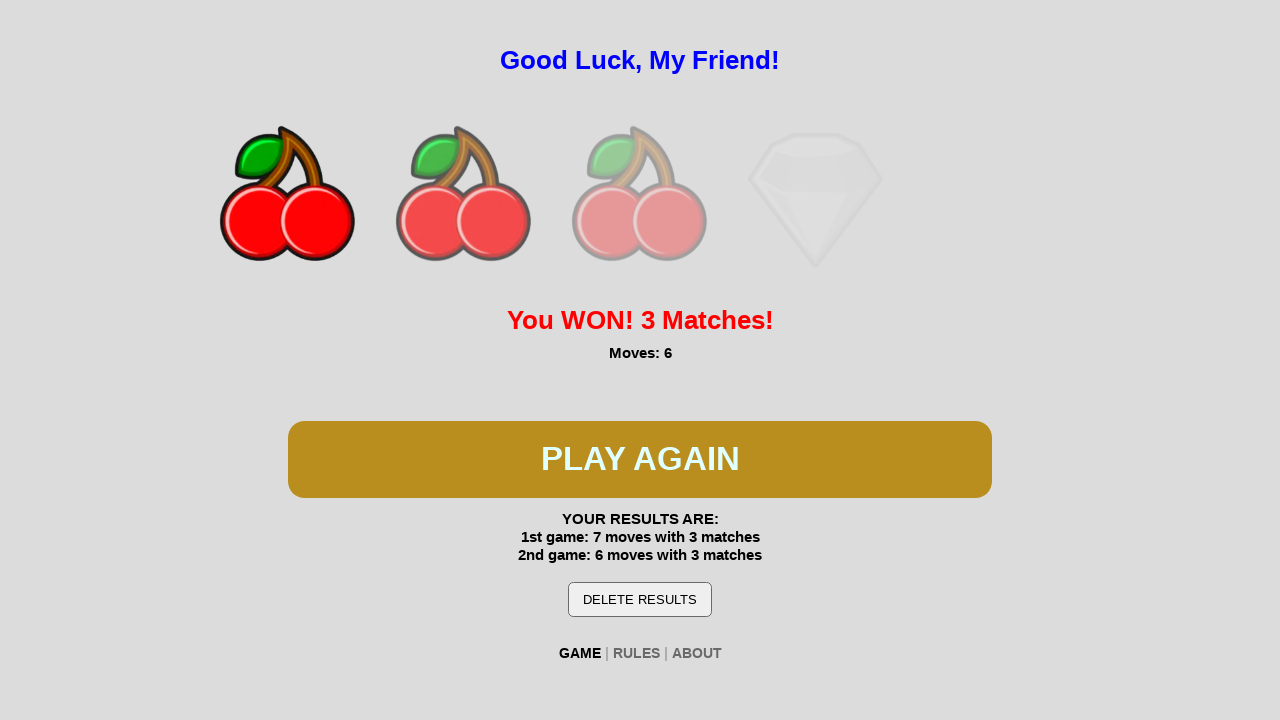

Clicked spin button to start third game at (640, 459) on #btn
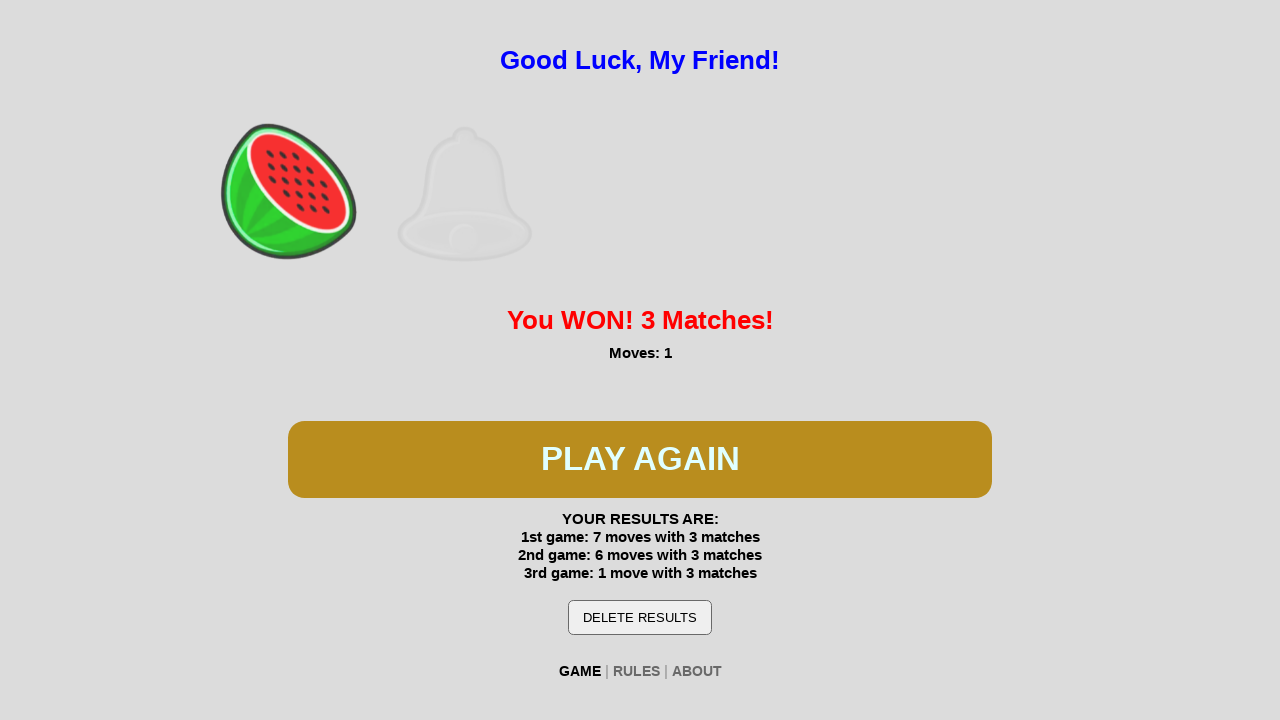

Third game won - detected 'You WON!' message
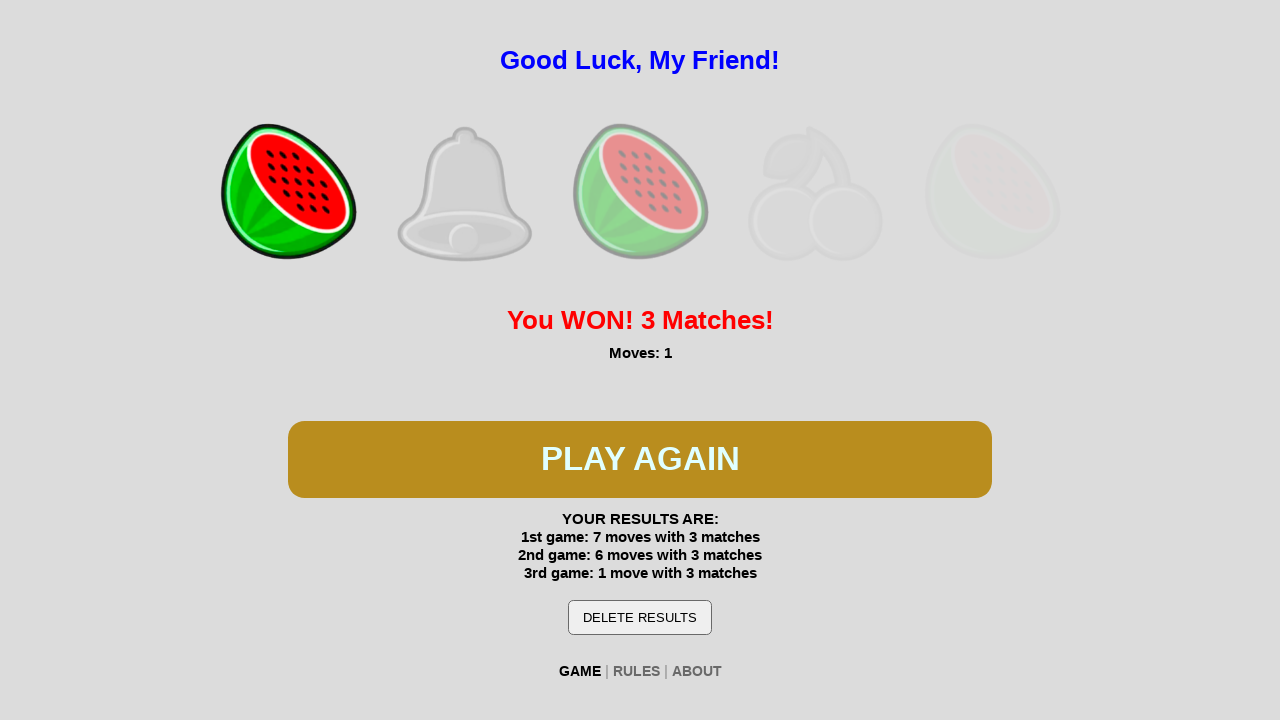

Clicked DELETE RESULTS button (reload button) at (640, 617) on #reload
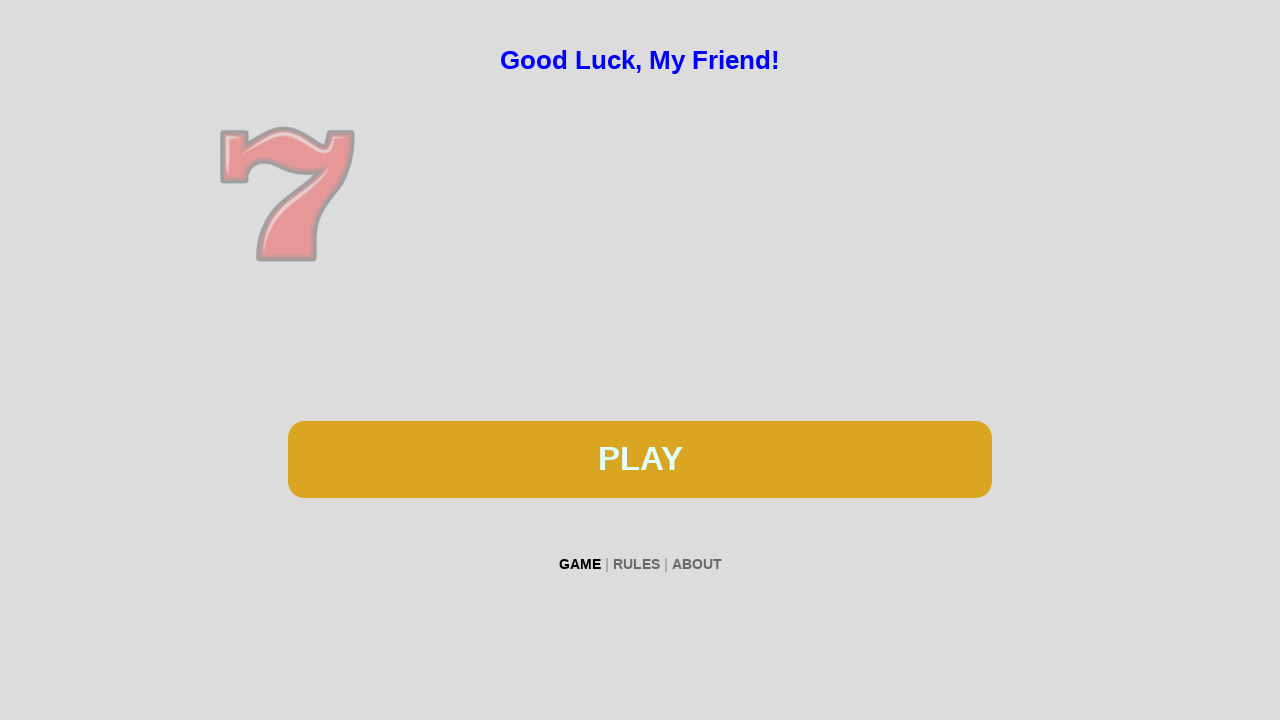

Verified that the DELETE RESULTS button is no longer visible
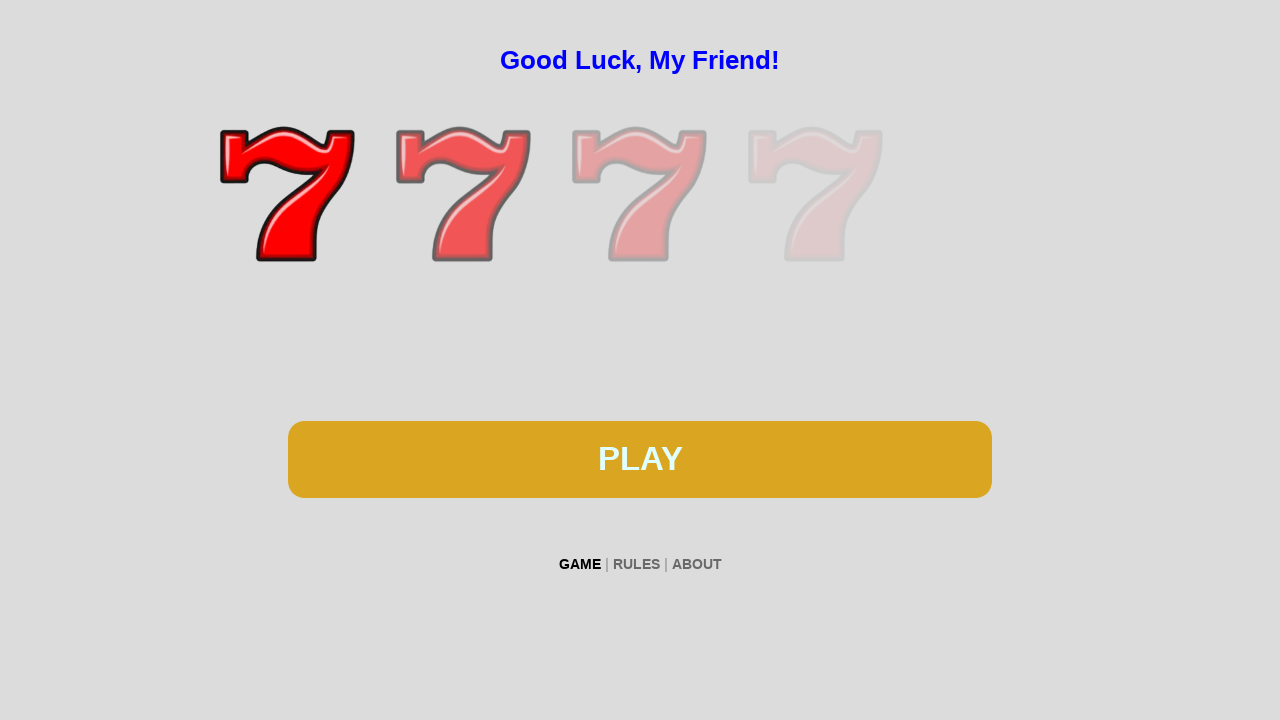

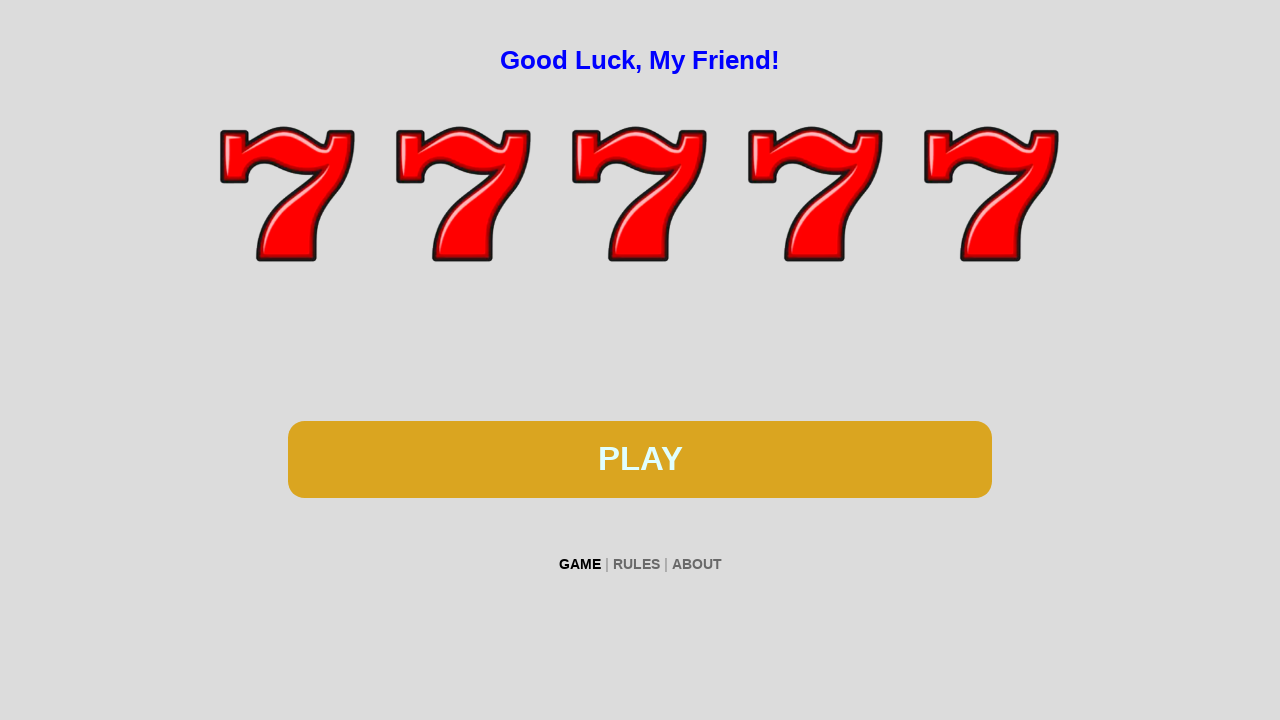